Tests sorting products by highest to lowest price by clicking on the sort dropdown and selecting the high-to-low option

Starting URL: https://petstore.com/collections/dog

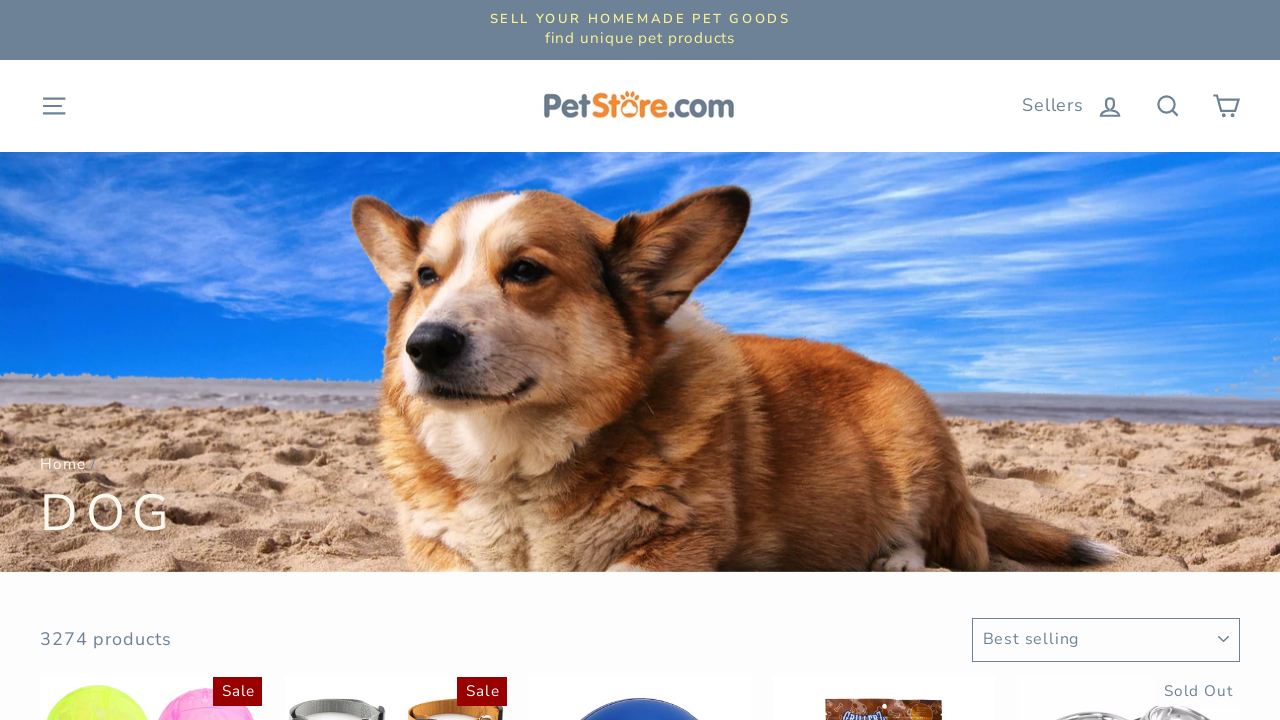

Clicked on the sort dropdown at (1106, 640) on #SortBy
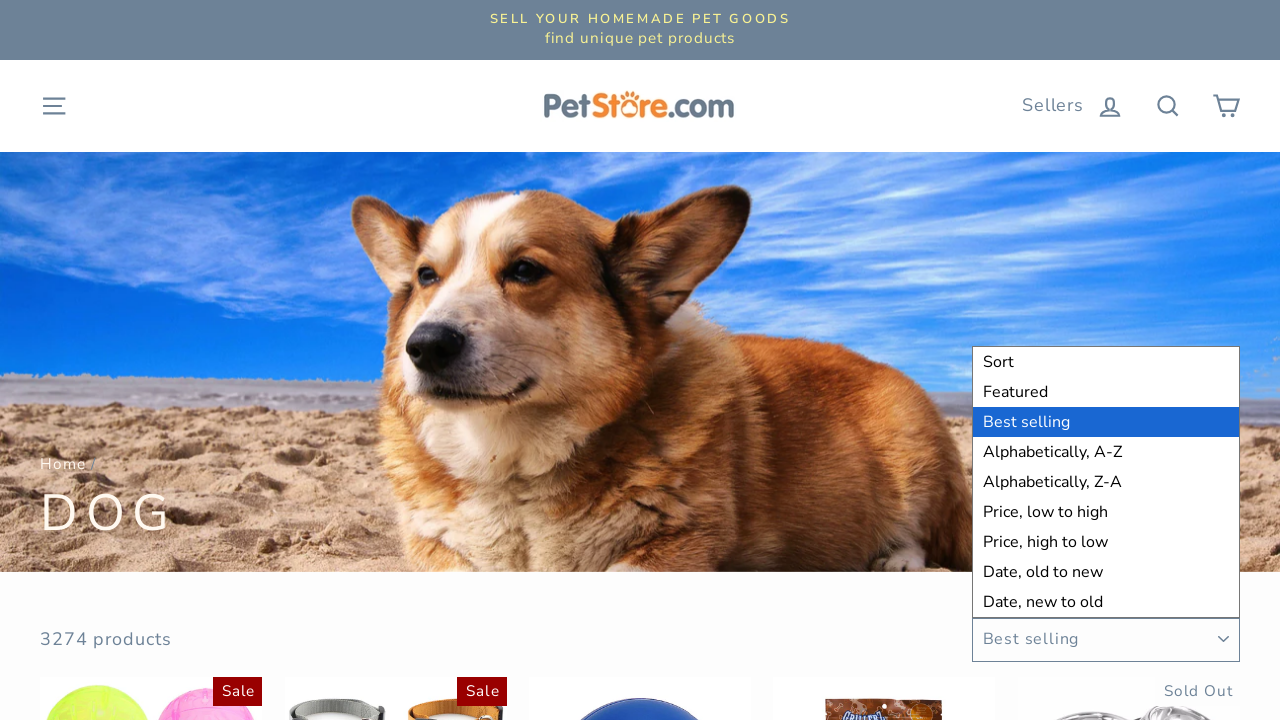

Selected 'Price, high to low' option from sort dropdown on #SortBy
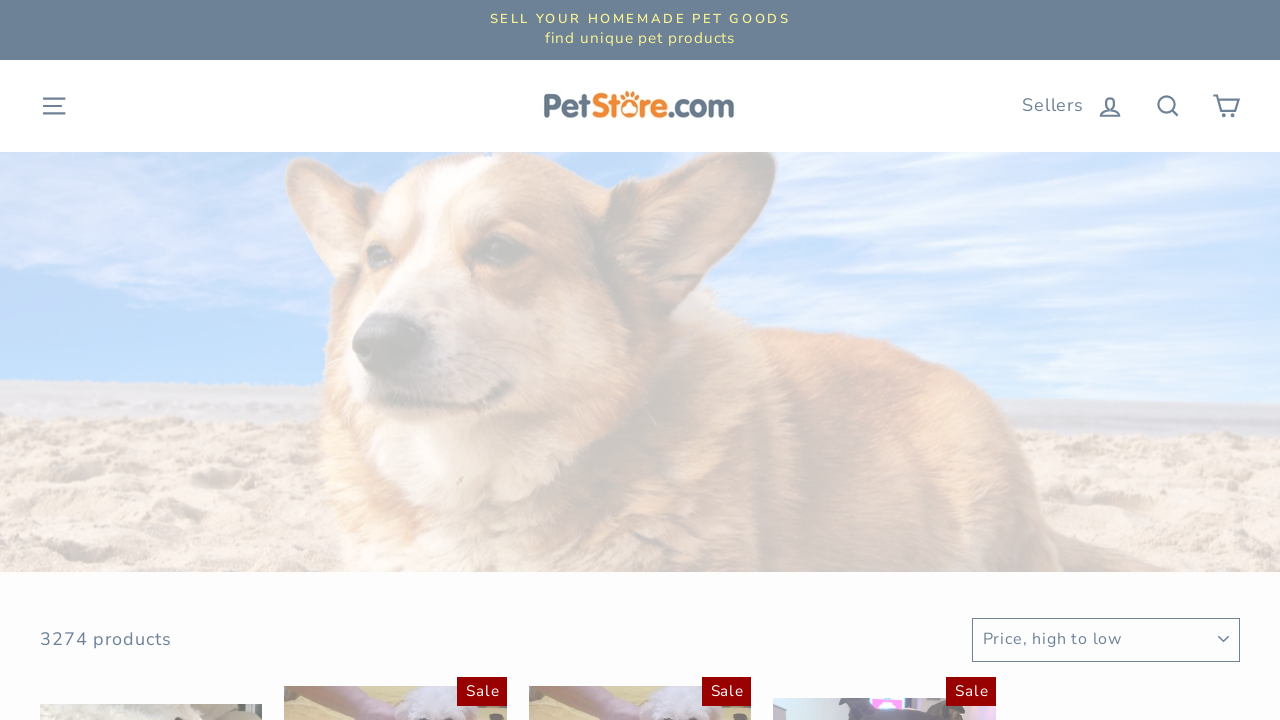

Products re-rendered after sorting by highest to lowest price
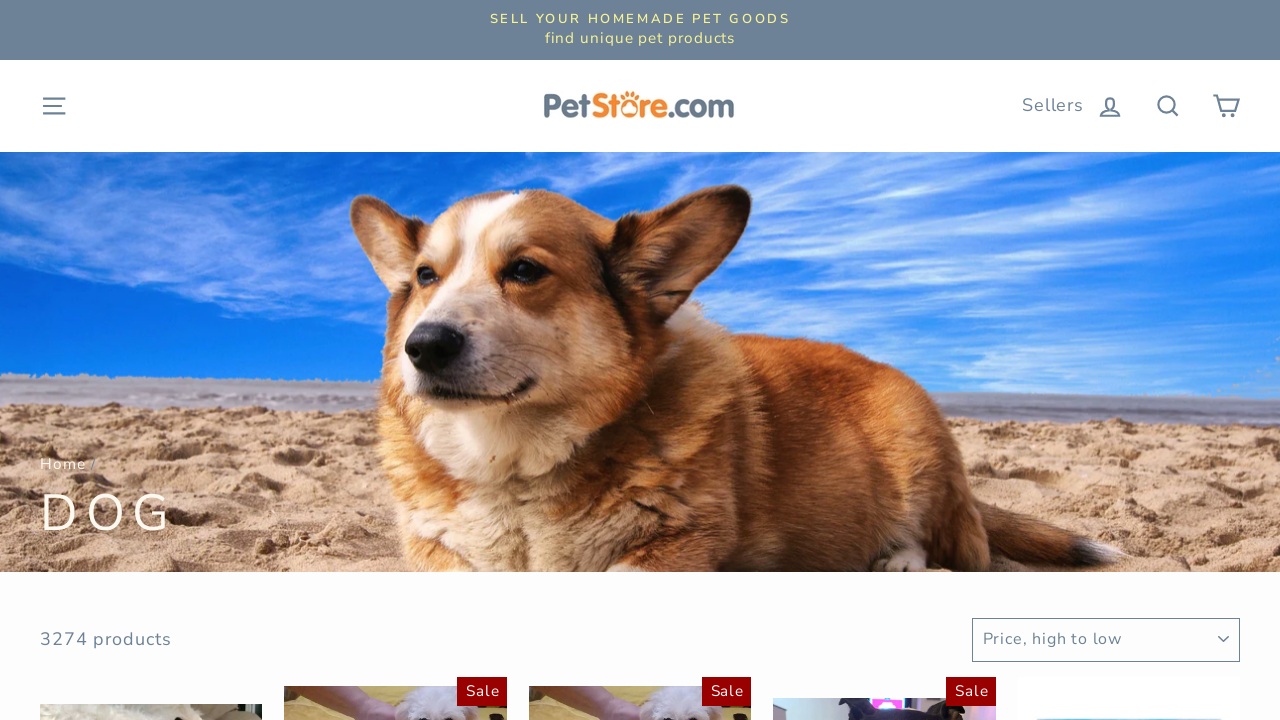

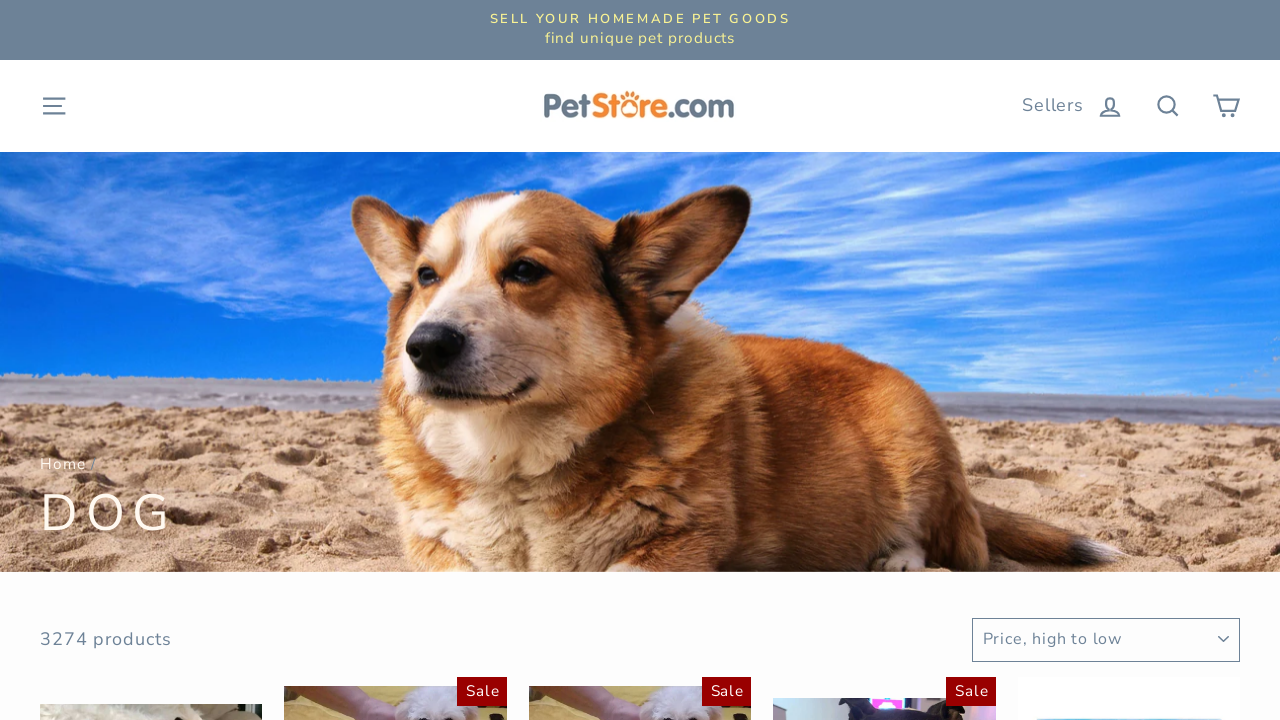